Tests that new todo items are appended to the bottom of the list and counter shows correct count

Starting URL: https://demo.playwright.dev/todomvc

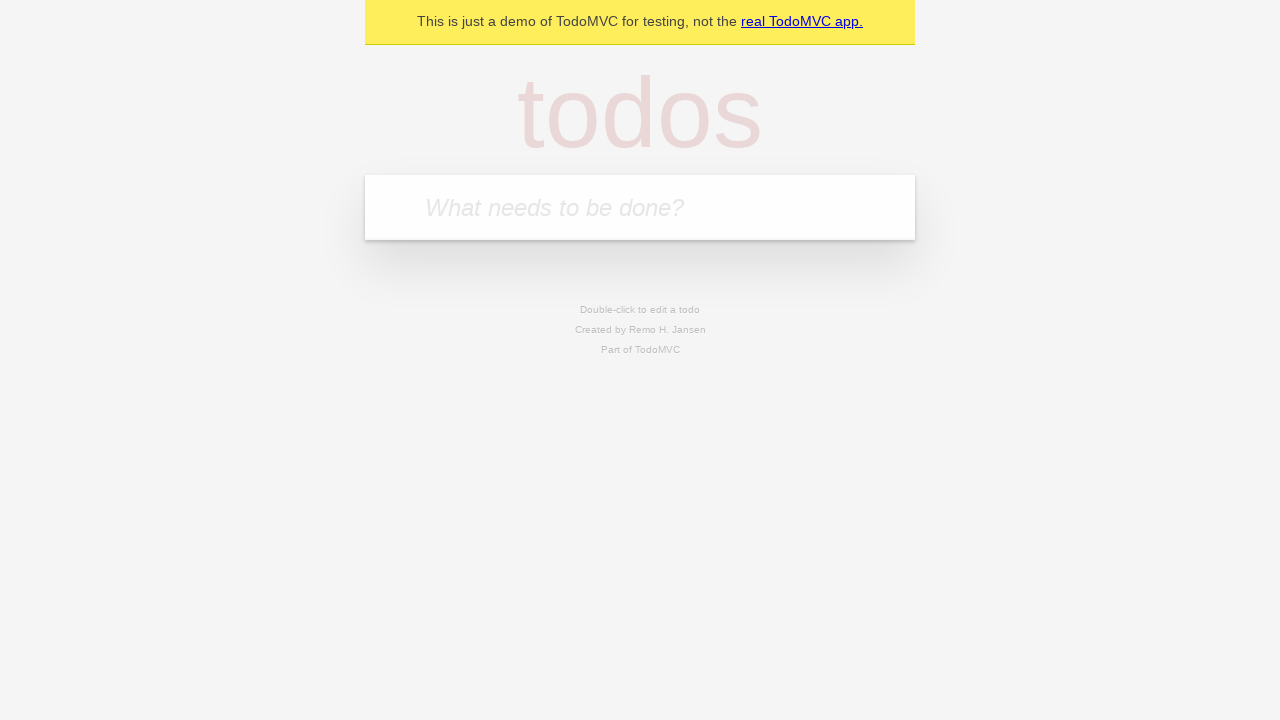

Filled todo input with 'buy some cheese' on internal:attr=[placeholder="What needs to be done?"i]
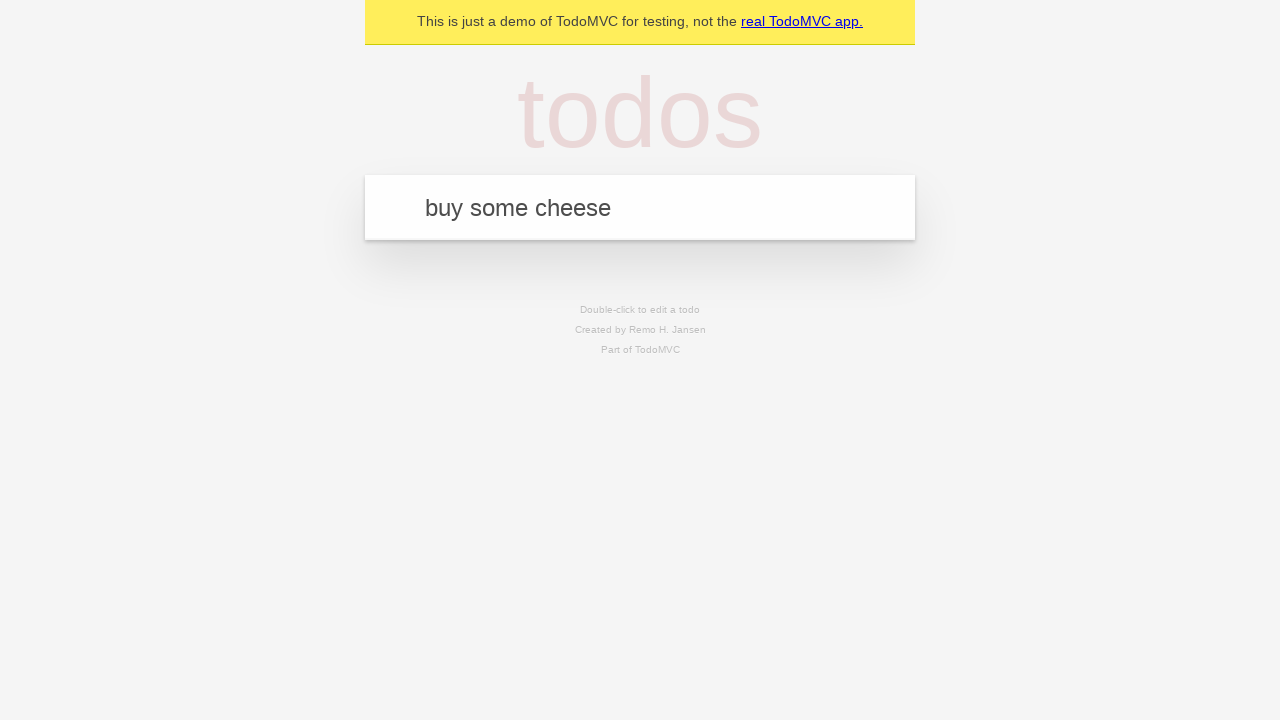

Pressed Enter to add first todo item on internal:attr=[placeholder="What needs to be done?"i]
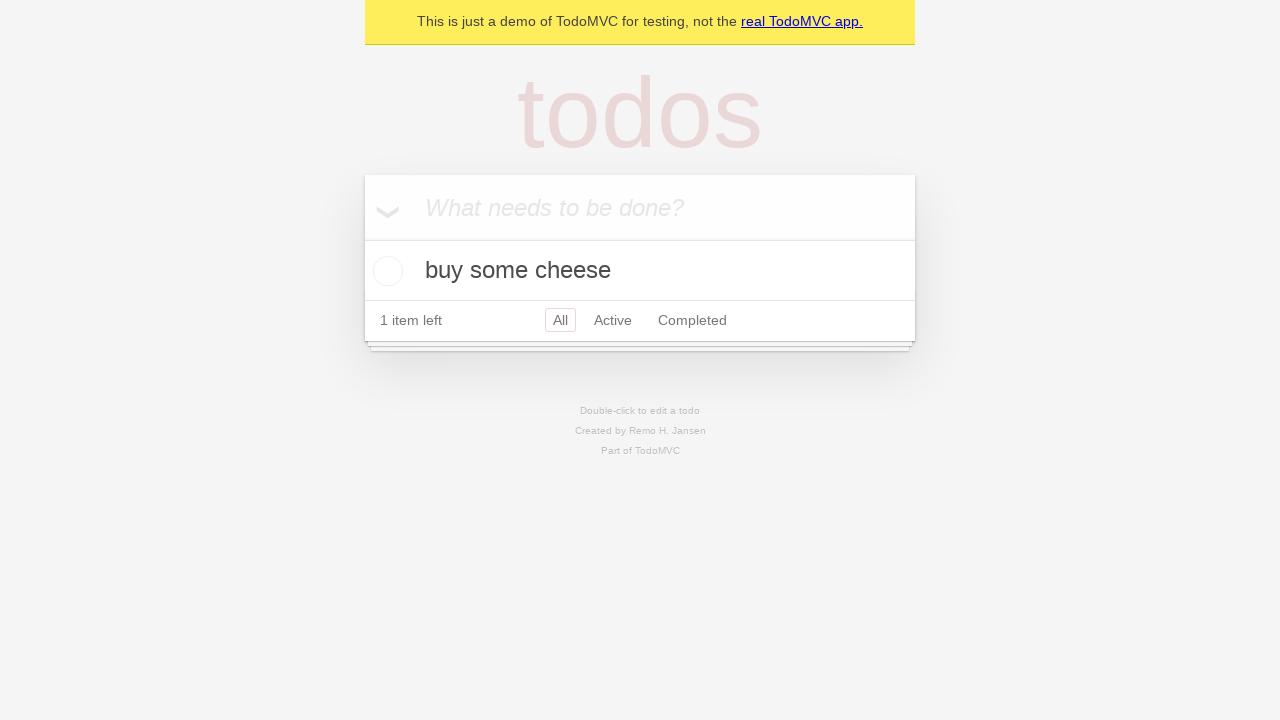

Filled todo input with 'feed the cat' on internal:attr=[placeholder="What needs to be done?"i]
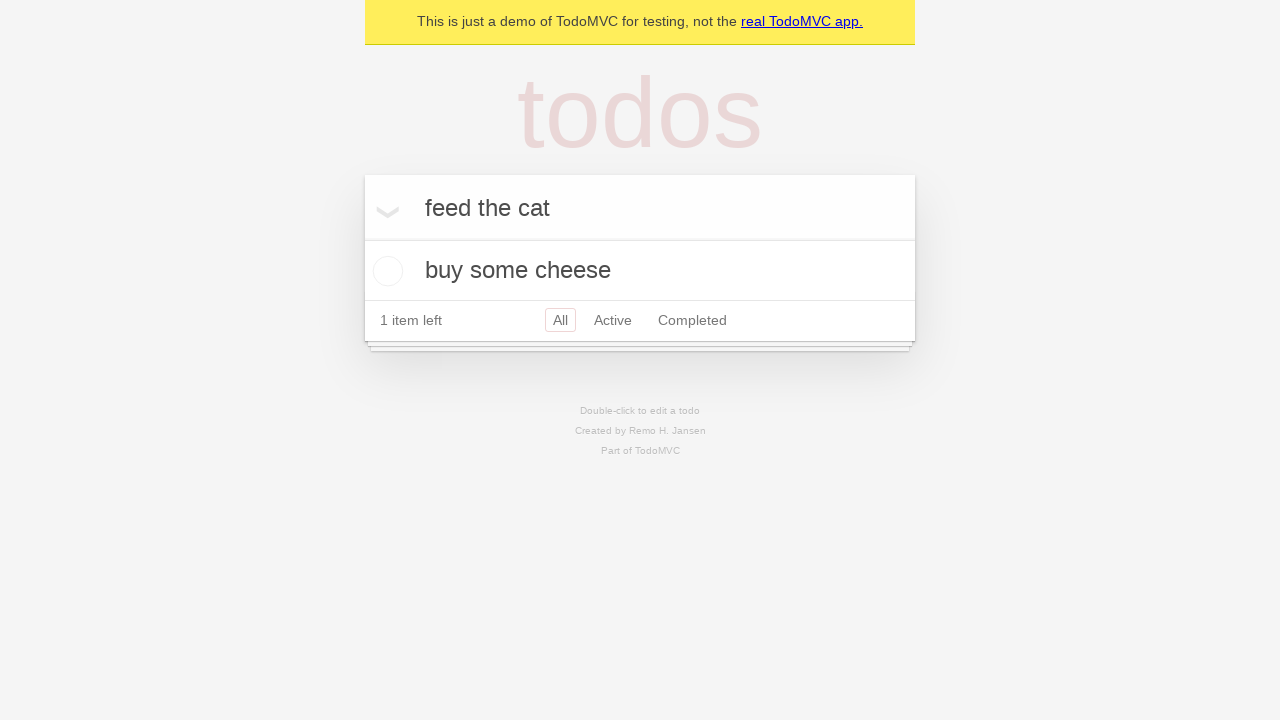

Pressed Enter to add second todo item on internal:attr=[placeholder="What needs to be done?"i]
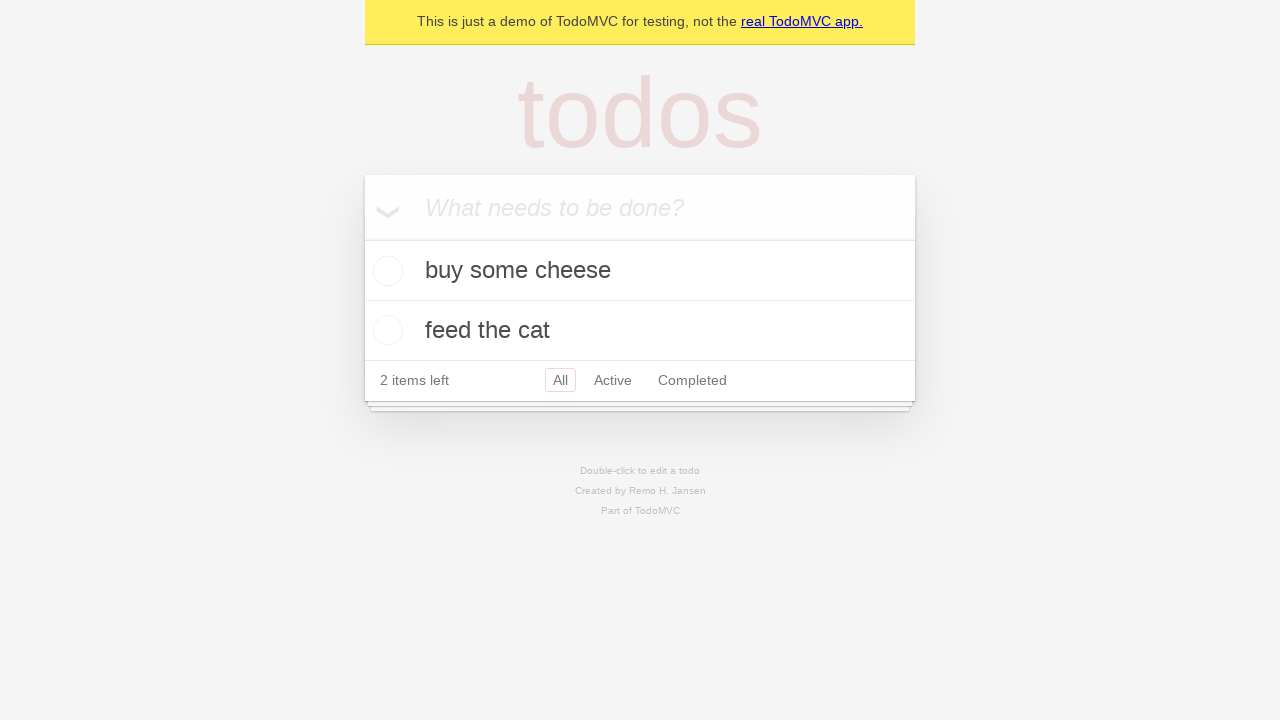

Filled todo input with 'book a doctors appointment' on internal:attr=[placeholder="What needs to be done?"i]
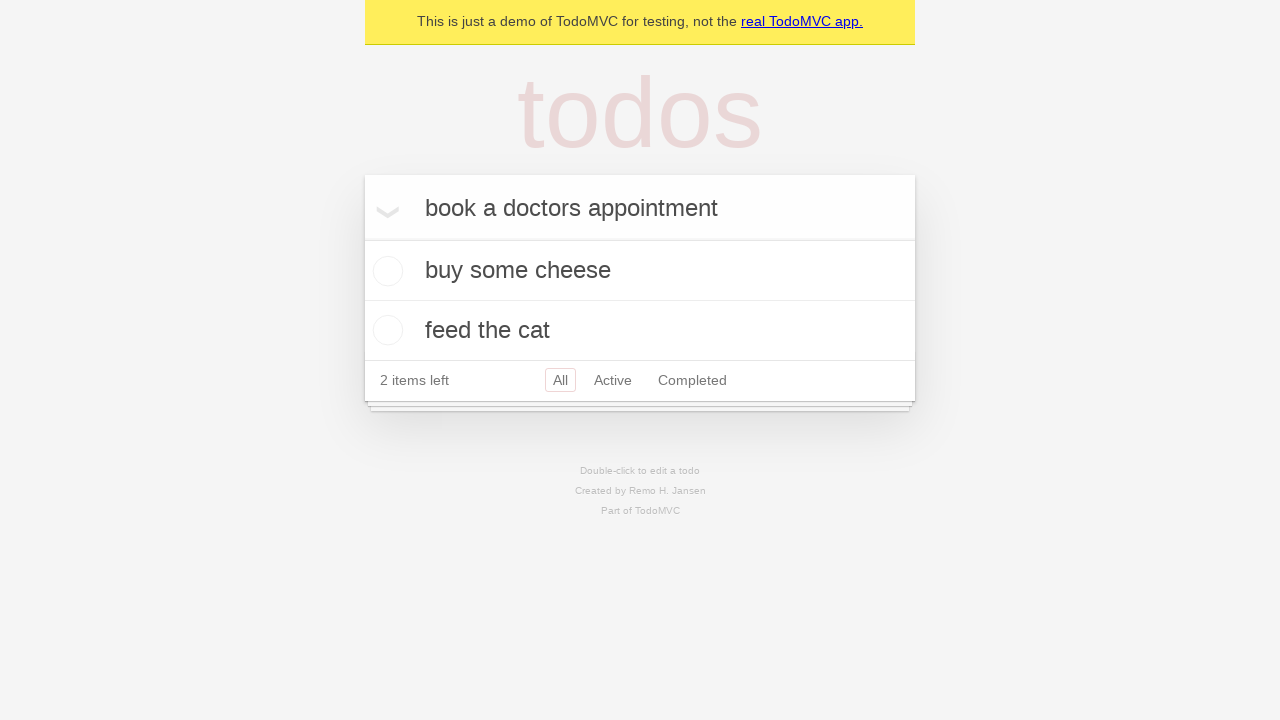

Pressed Enter to add third todo item on internal:attr=[placeholder="What needs to be done?"i]
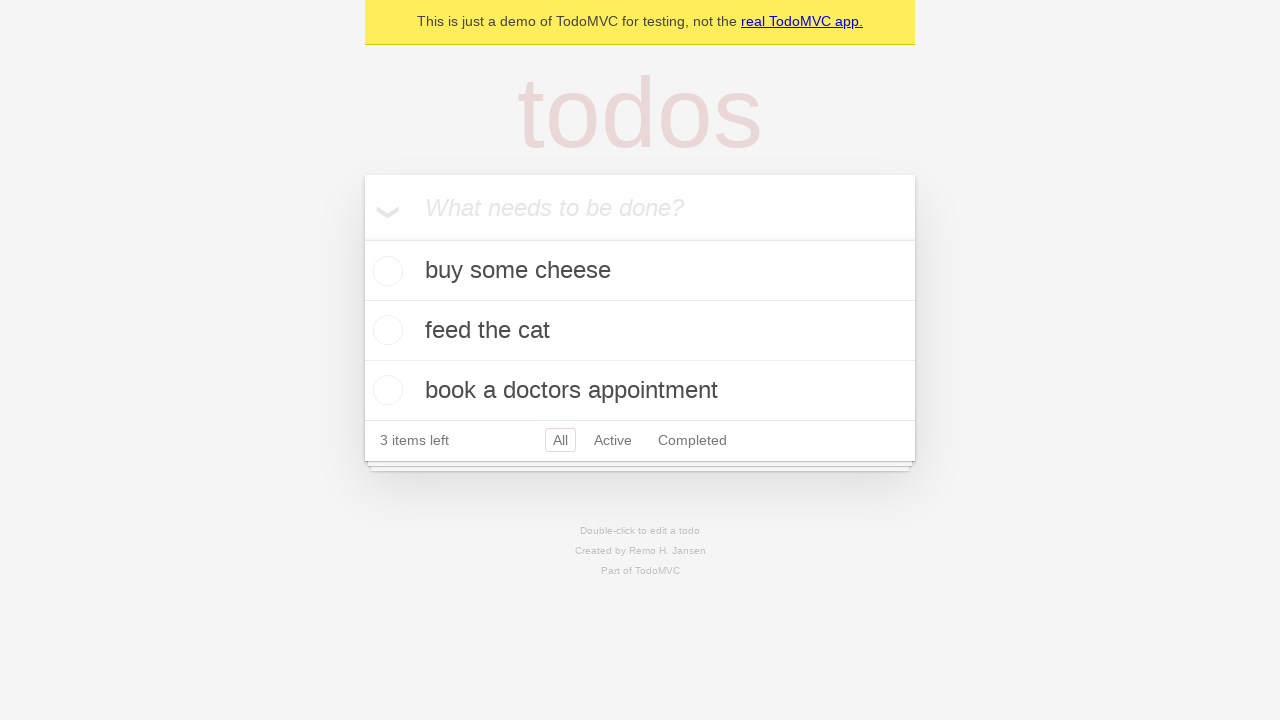

Verified counter shows '3 items left' for all three todo items
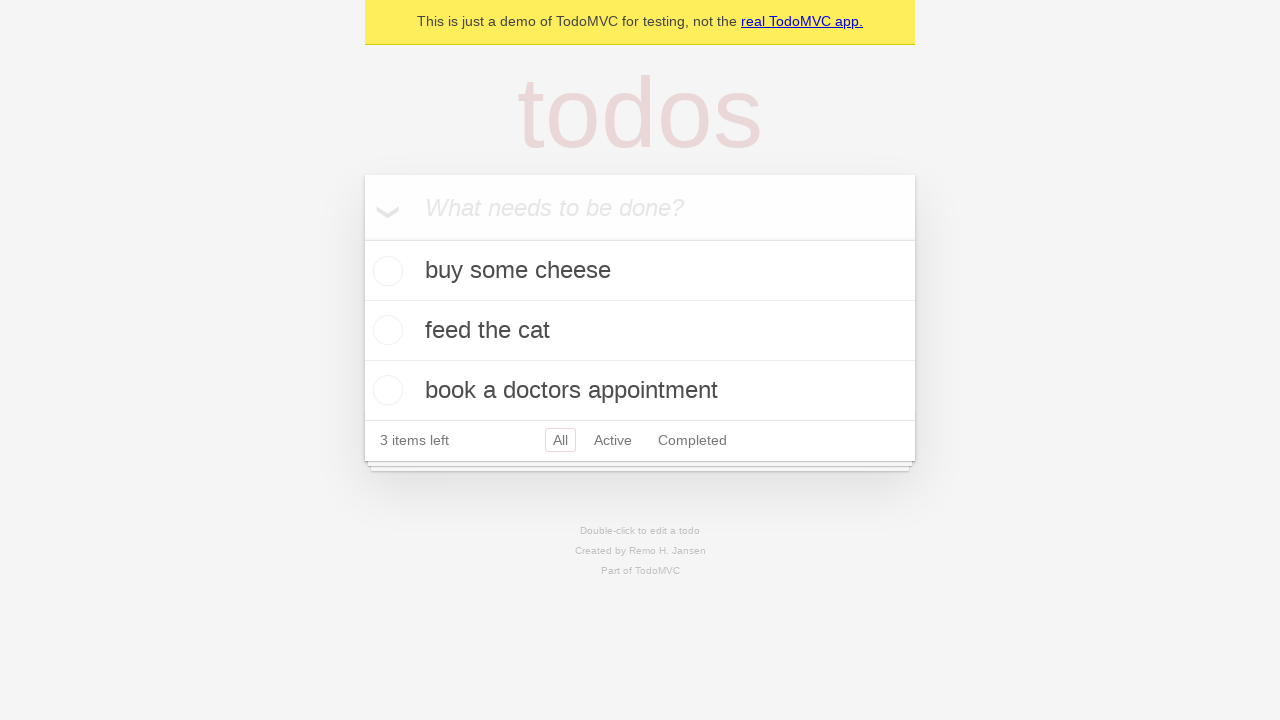

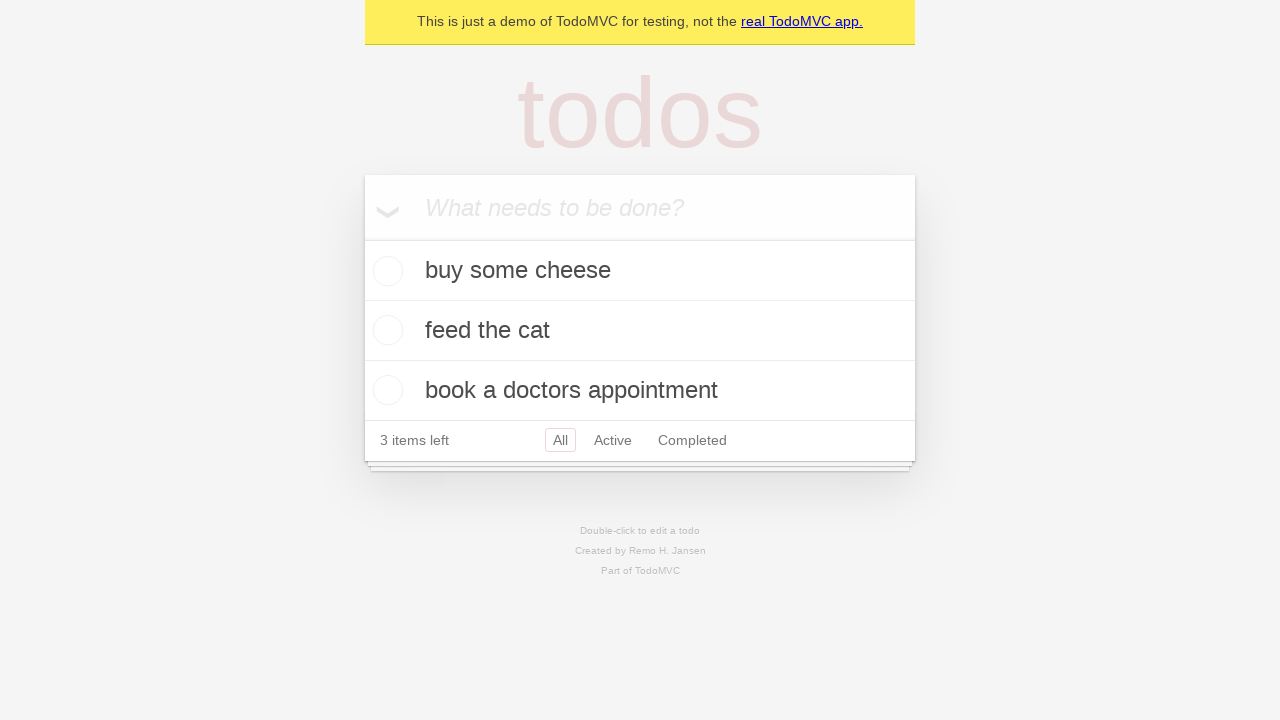